Simple test that navigates to geo.tv news website and verifies the page loads successfully by checking the page title

Starting URL: https://www.geo.tv/

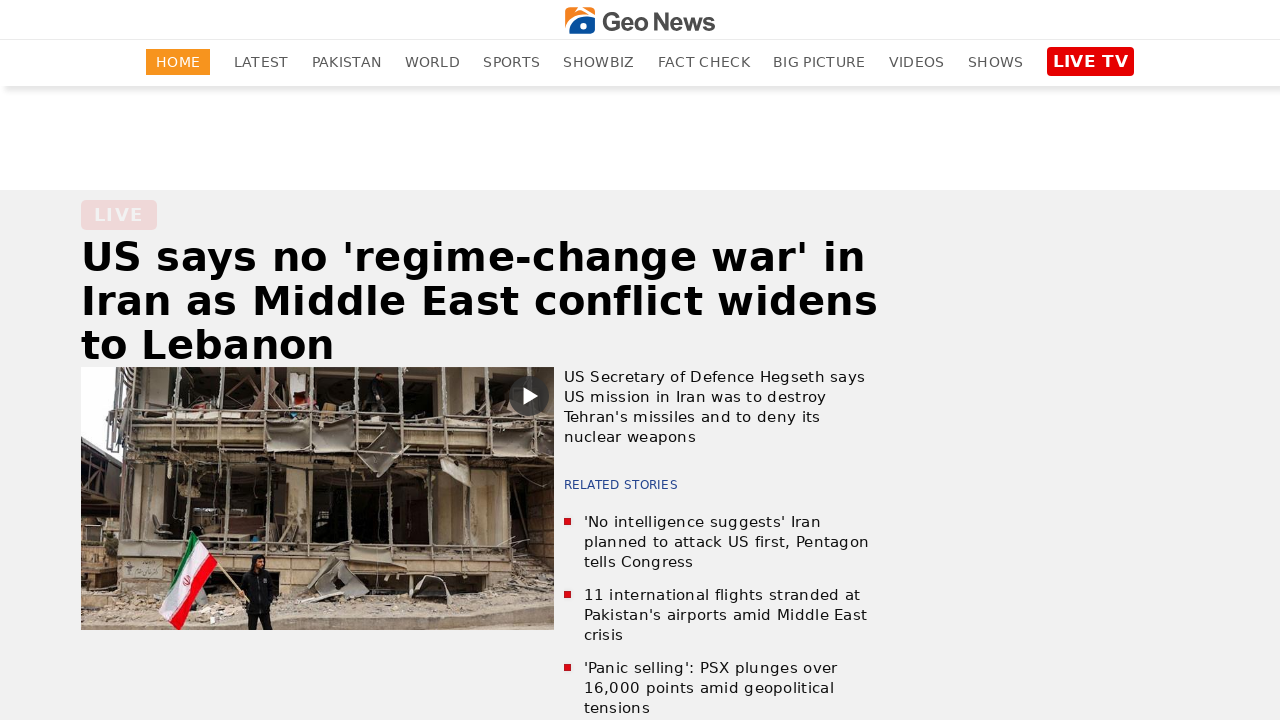

Navigated to https://www.geo.tv/
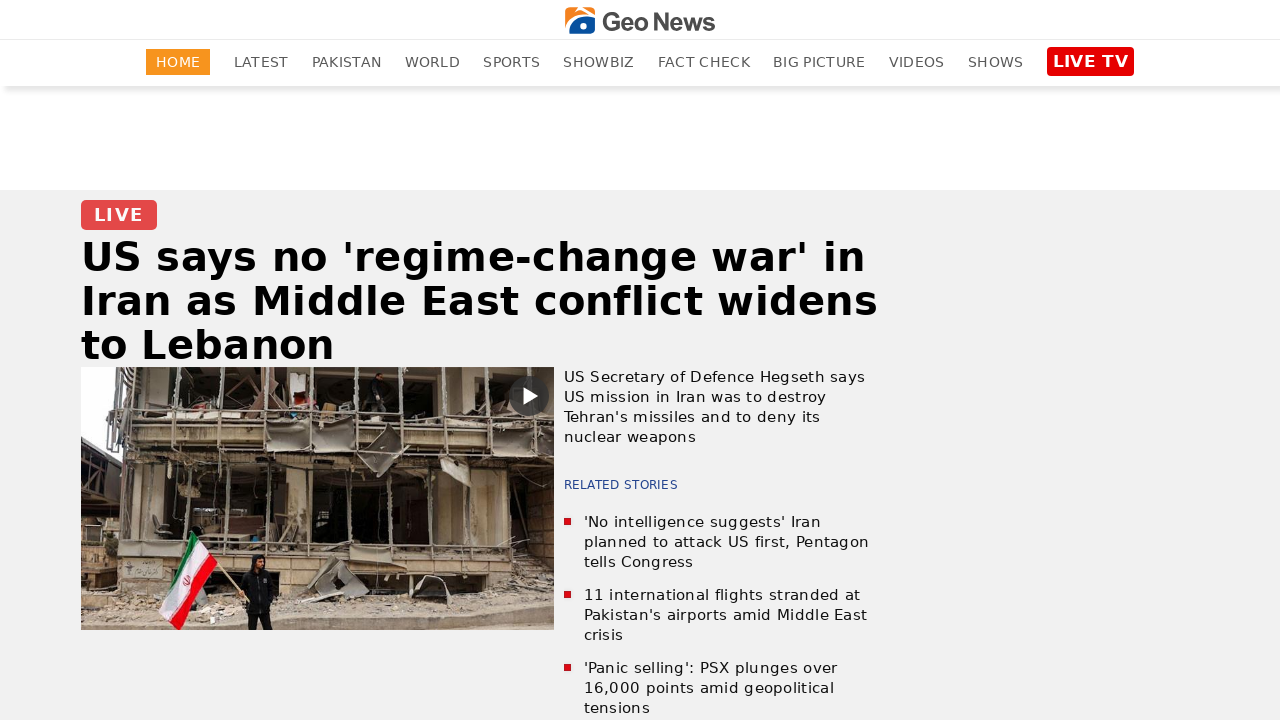

Page DOM content loaded
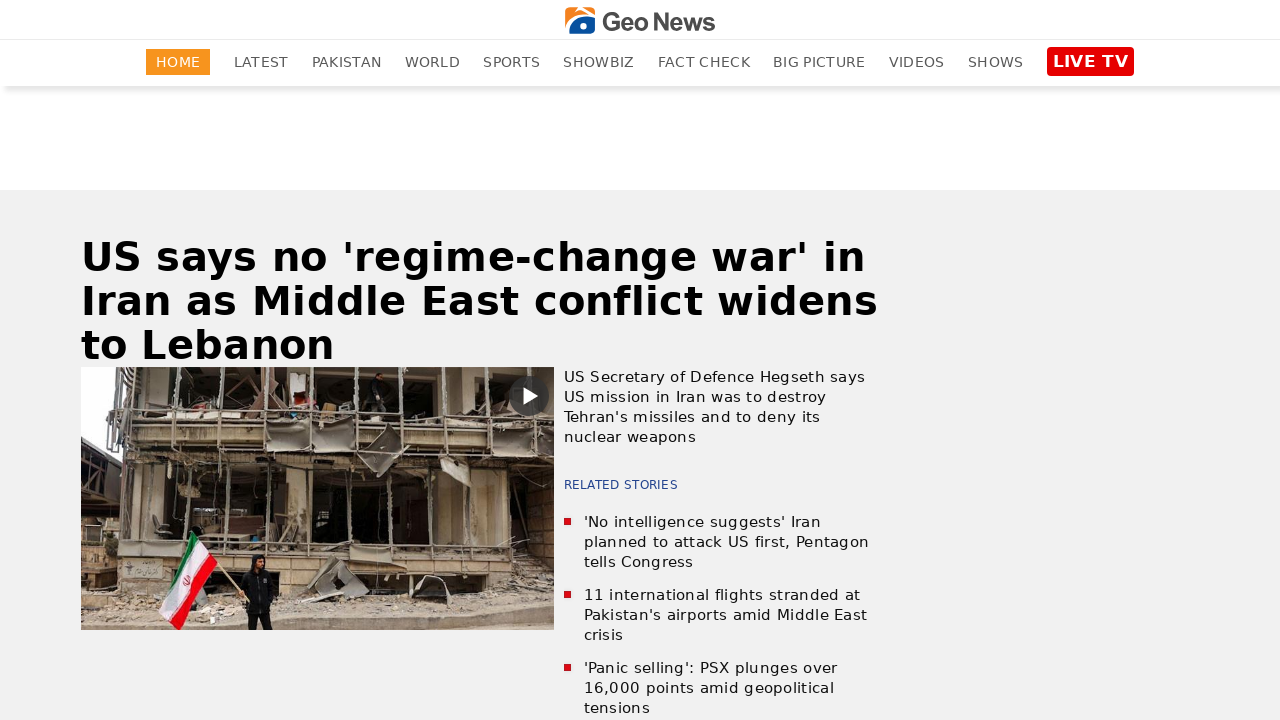

Retrieved page title: Geo News: Latest News Breaking, Live Videos, World, Entertainment, Royal
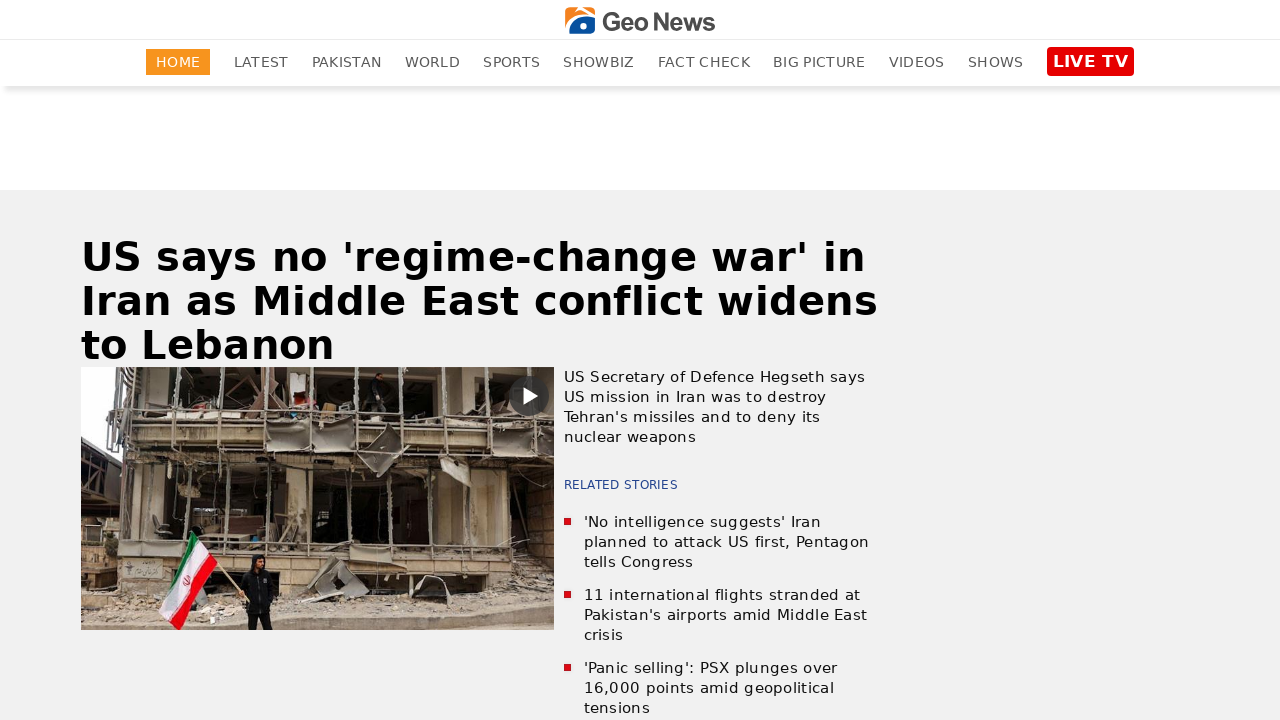

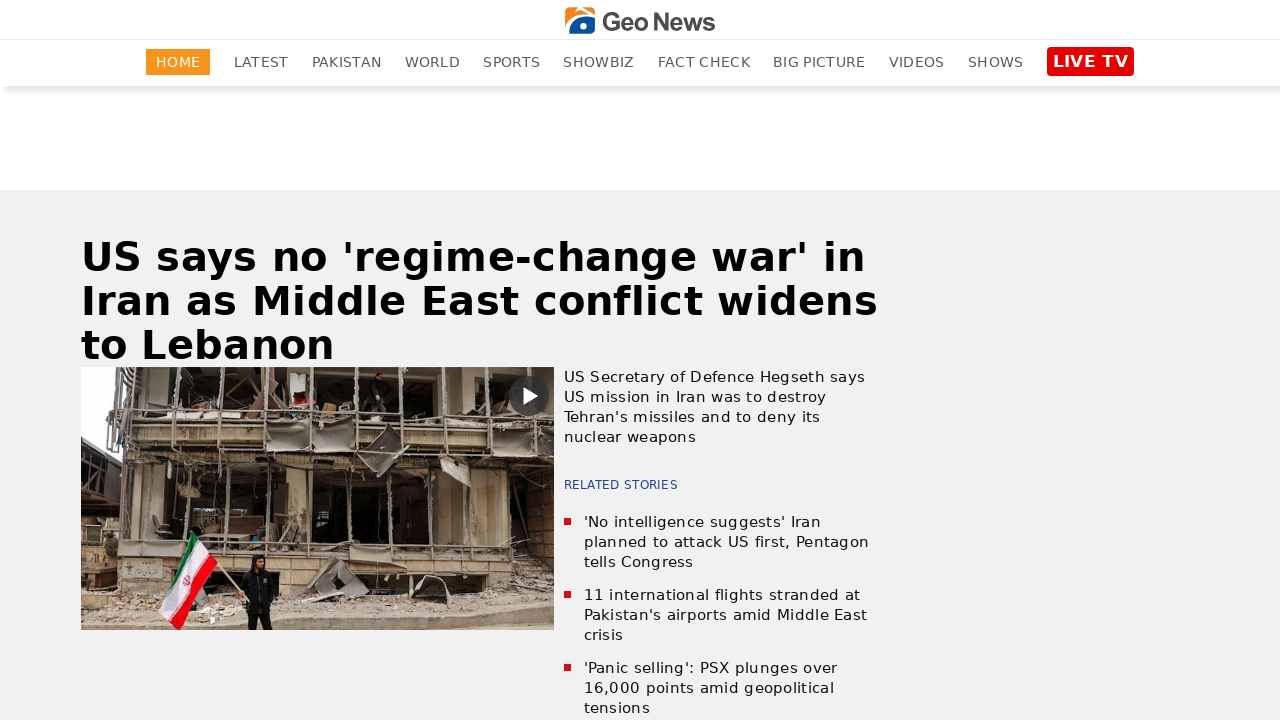